Tests a loader page by clicking a button that triggers some action, demonstrating implicit wait functionality

Starting URL: https://automationtesting.co.uk/loader.html

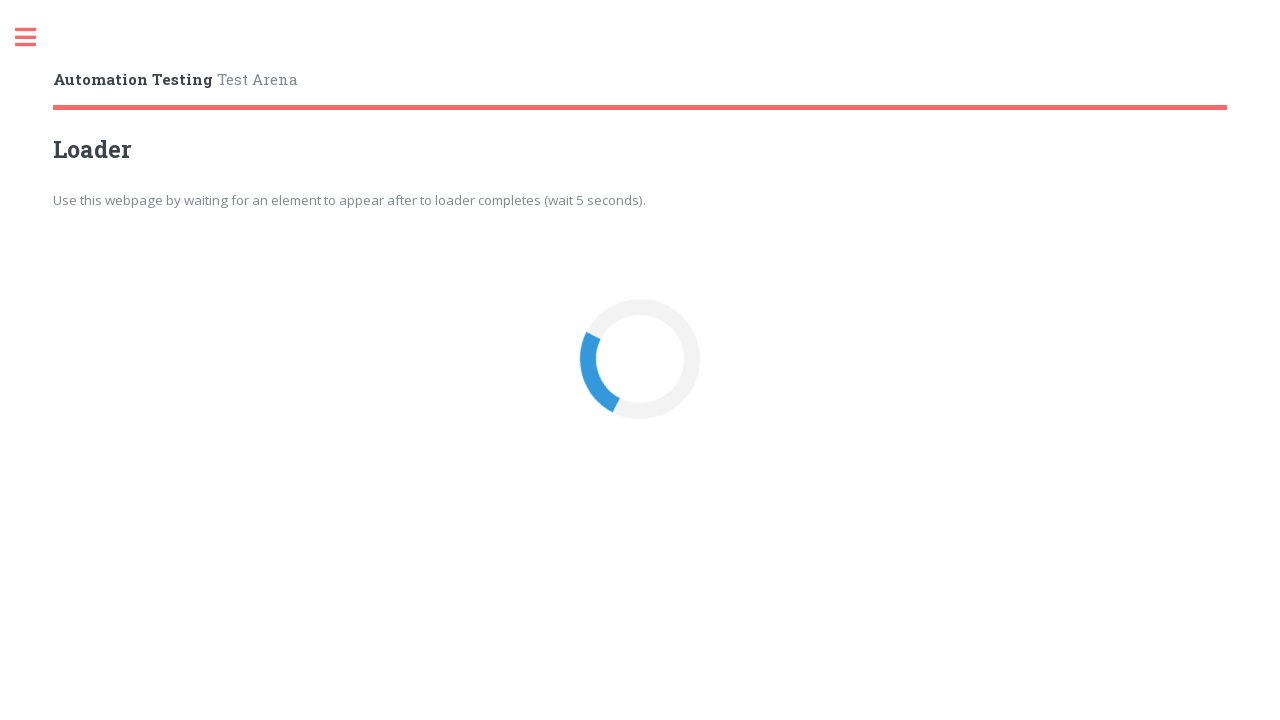

Navigated to loader page
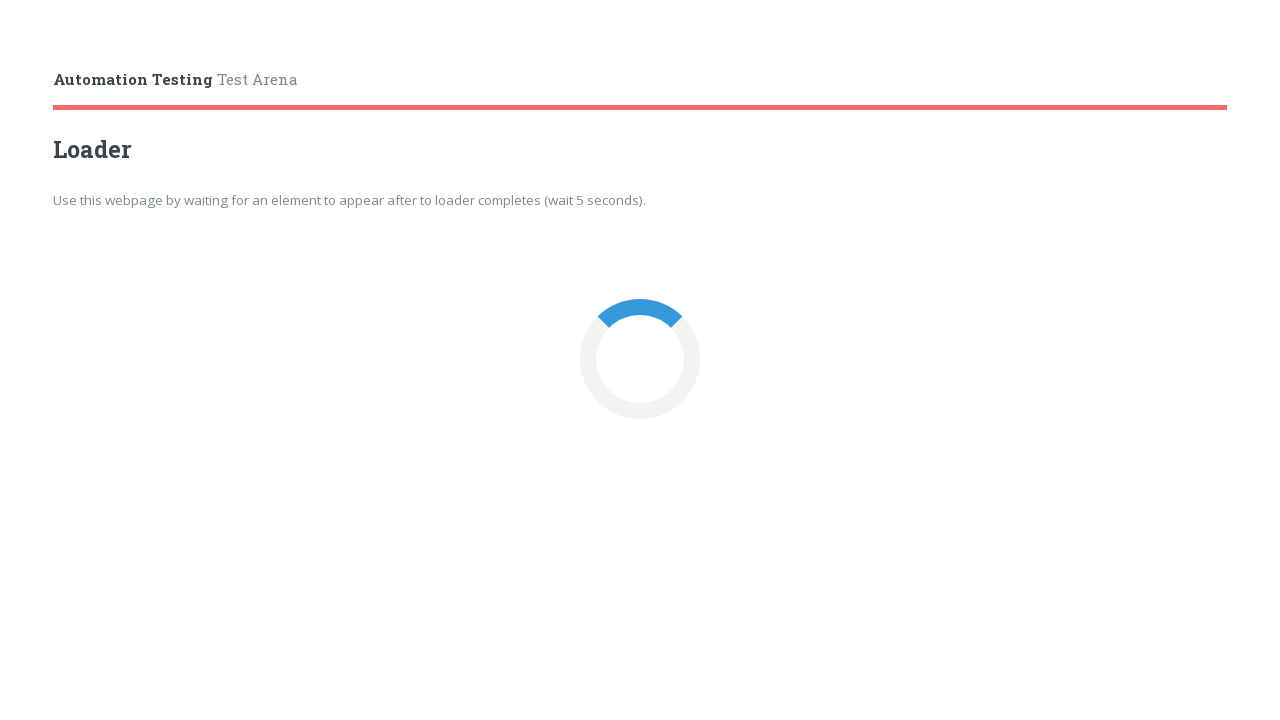

Clicked button with onclick attribute to trigger loader action at (640, 360) on [onclick]
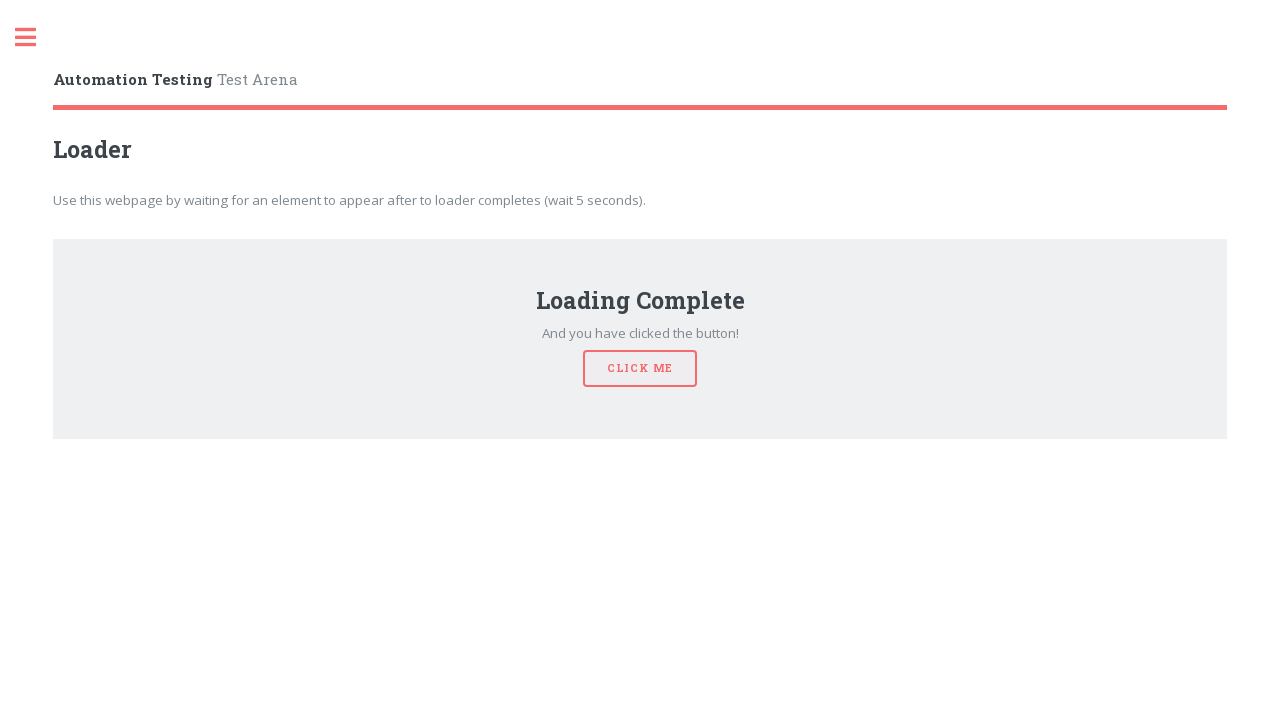

Waited 2000ms for implicit wait and loader to complete
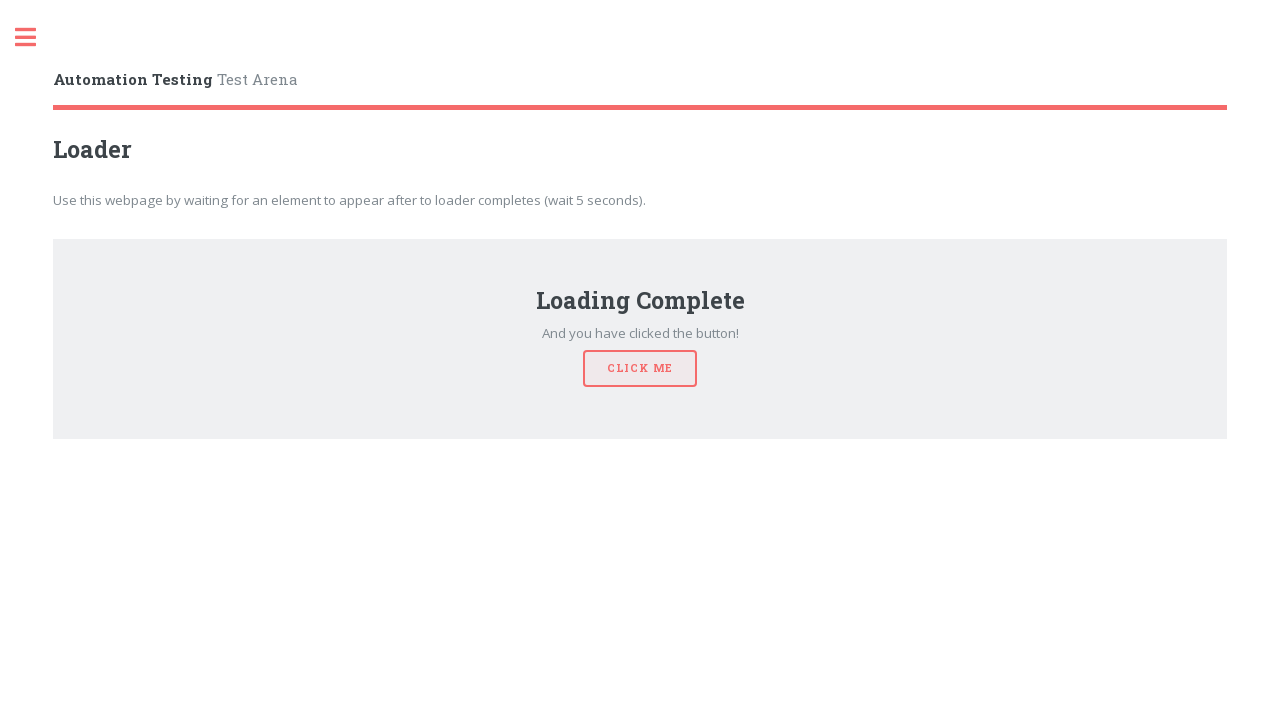

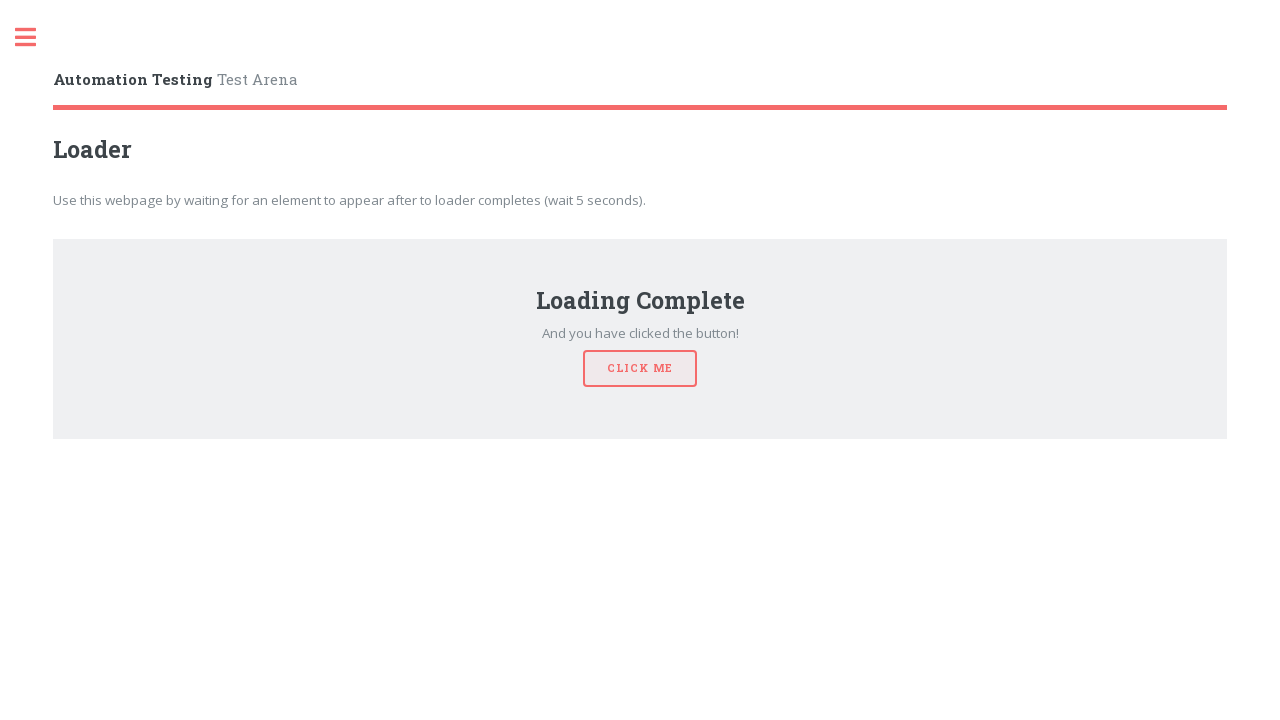